Tests alert handling by entering text and accepting an alert

Starting URL: http://www.qaclickacademy.com/practice.php

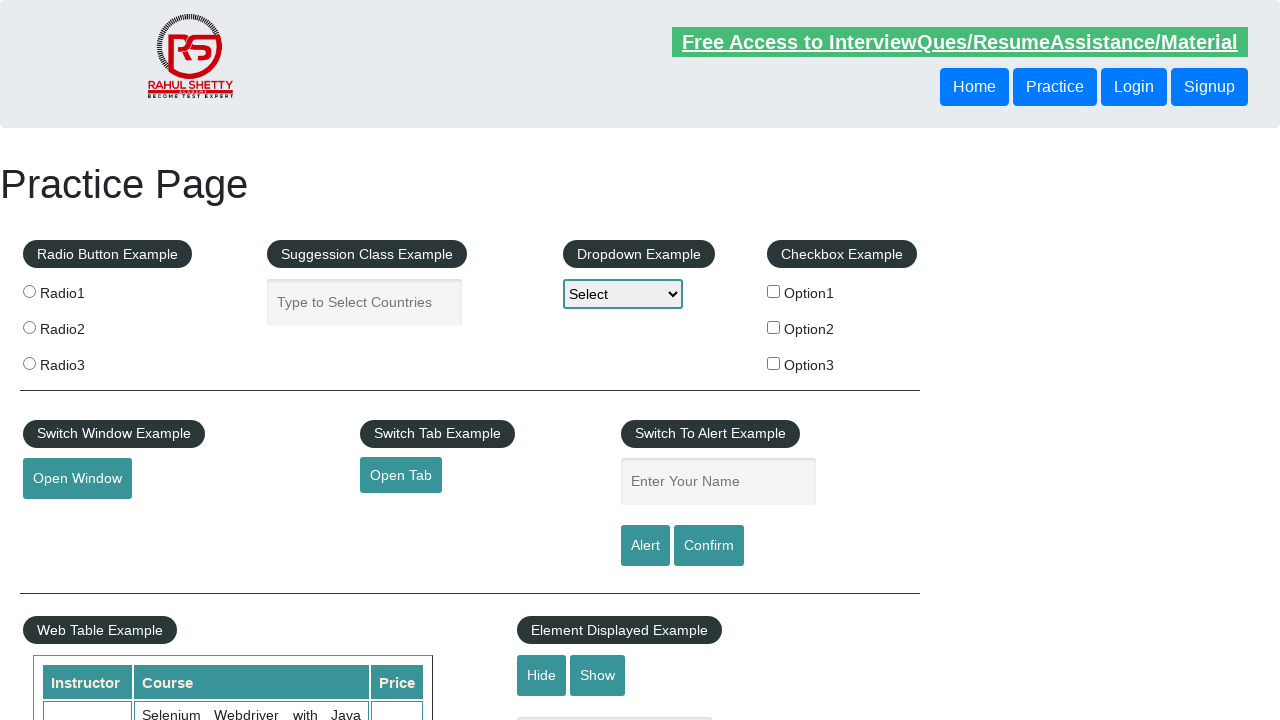

Entered 'Automation' in the name text field on #name
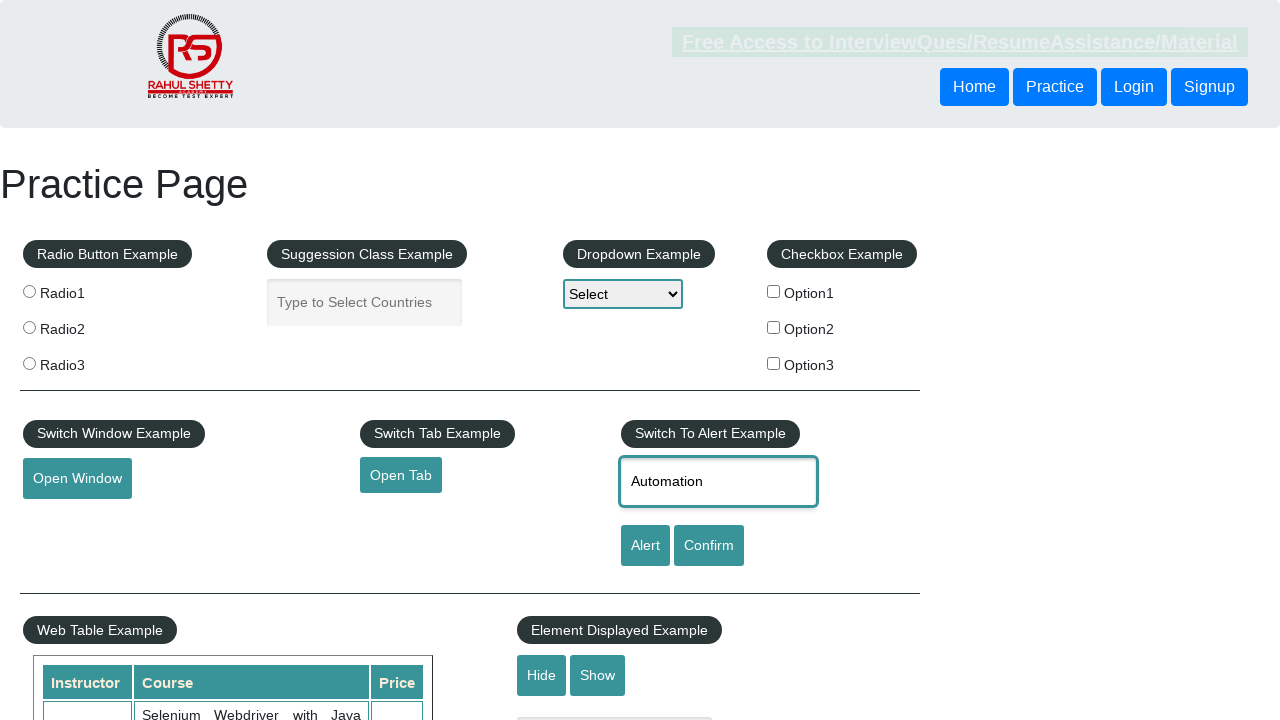

Set up dialog handler to automatically accept alerts
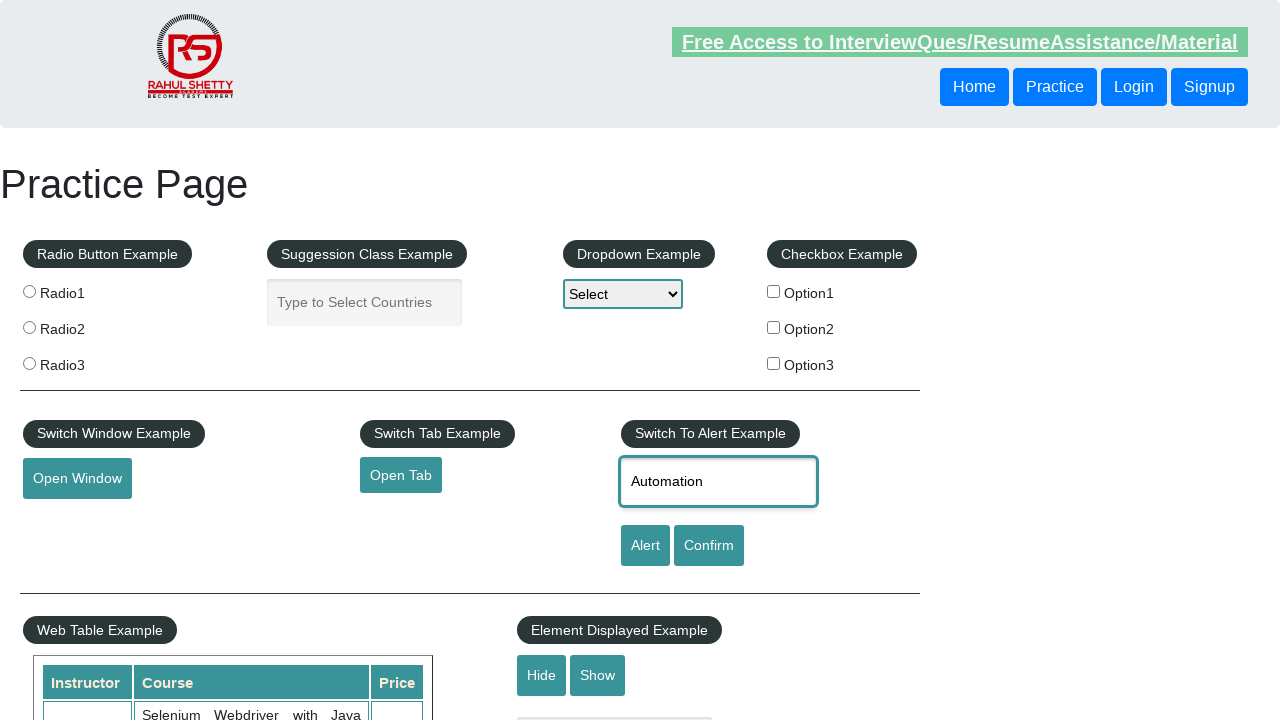

Clicked the Alert button, triggering the alert dialog at (645, 546) on *[value='Alert']
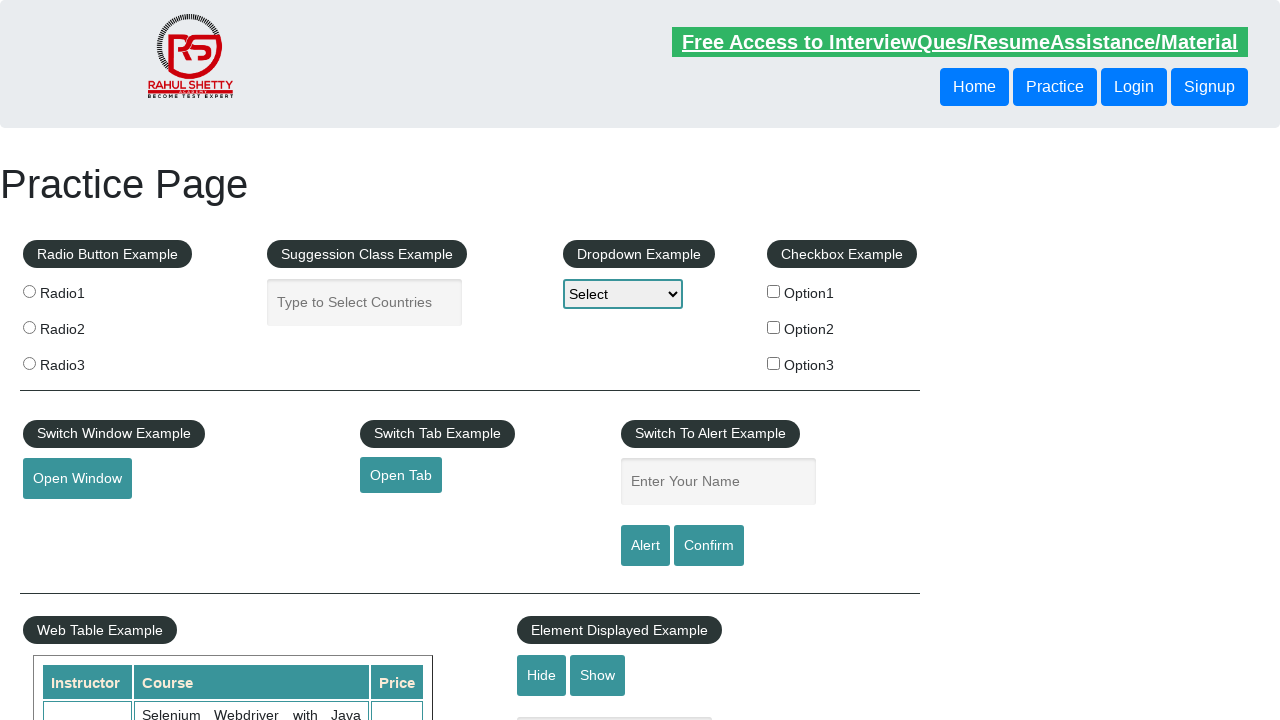

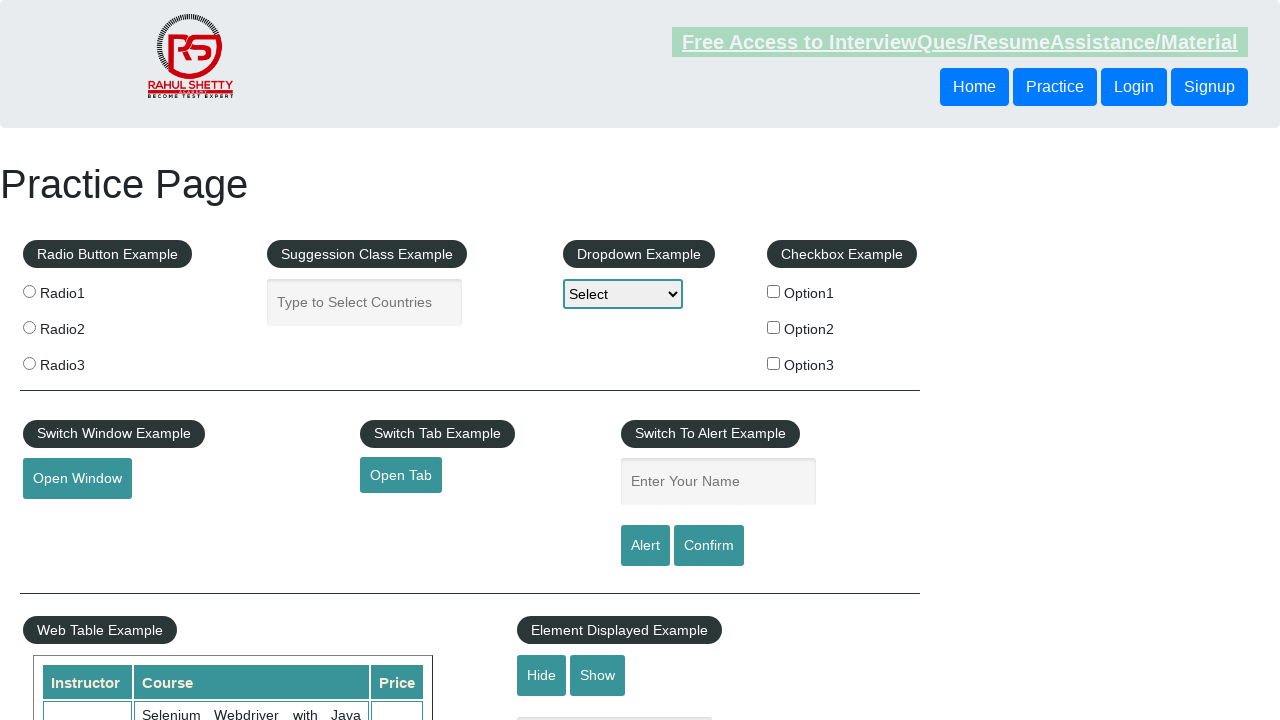